Tests multiple day checkboxes by checking specific days of the week

Starting URL: https://testautomationpractice.blogspot.com/

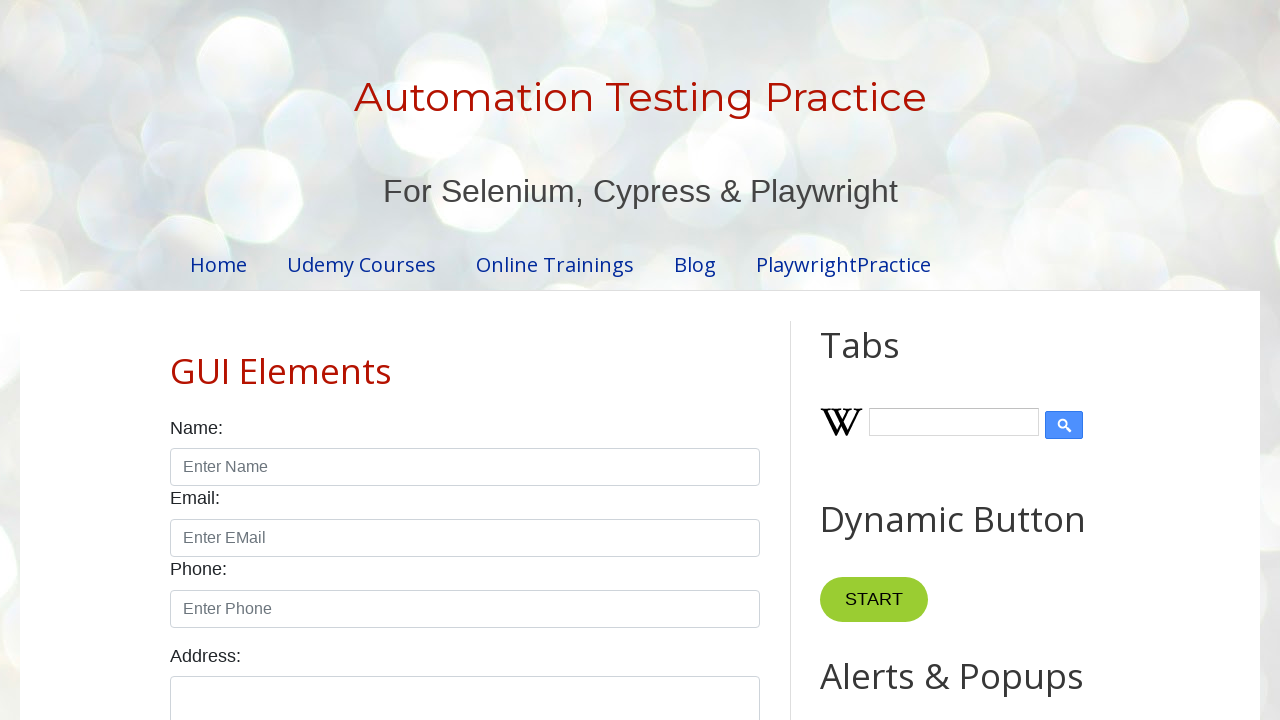

Checked Sunday checkbox at (176, 360) on input[type='checkbox'][value='sunday']
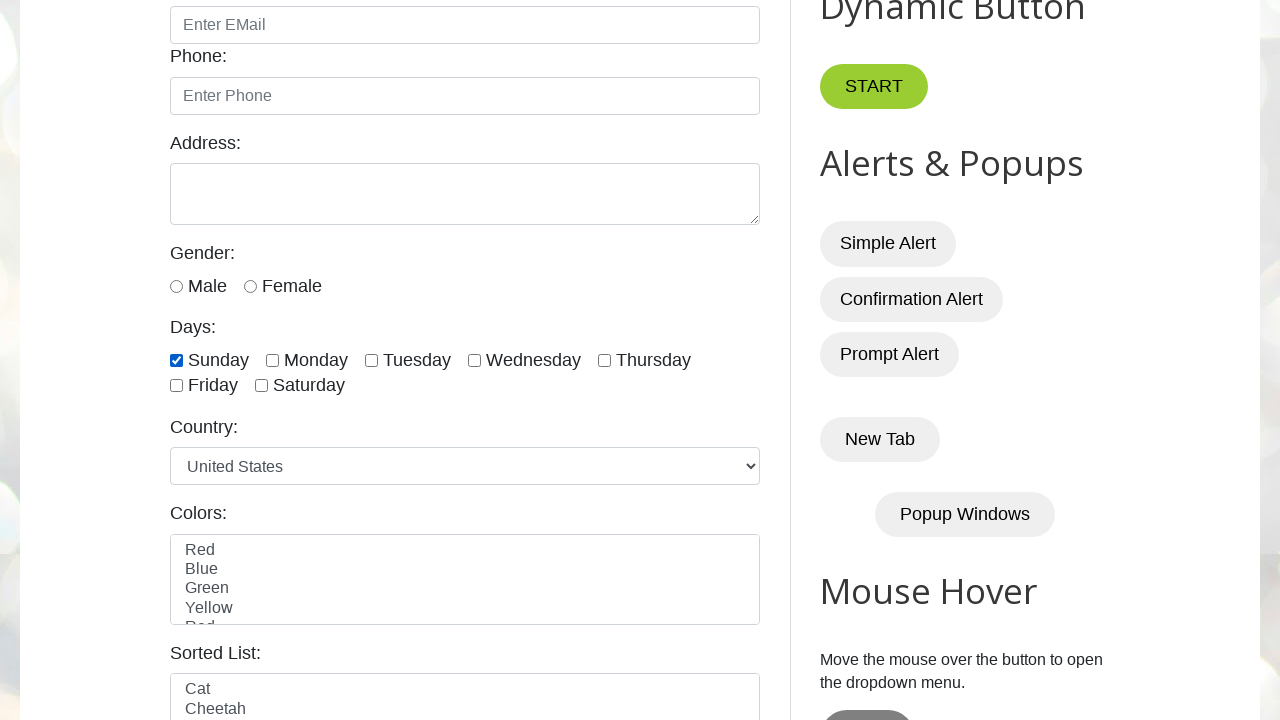

Checked Monday checkbox at (272, 360) on input[type='checkbox'][value='monday']
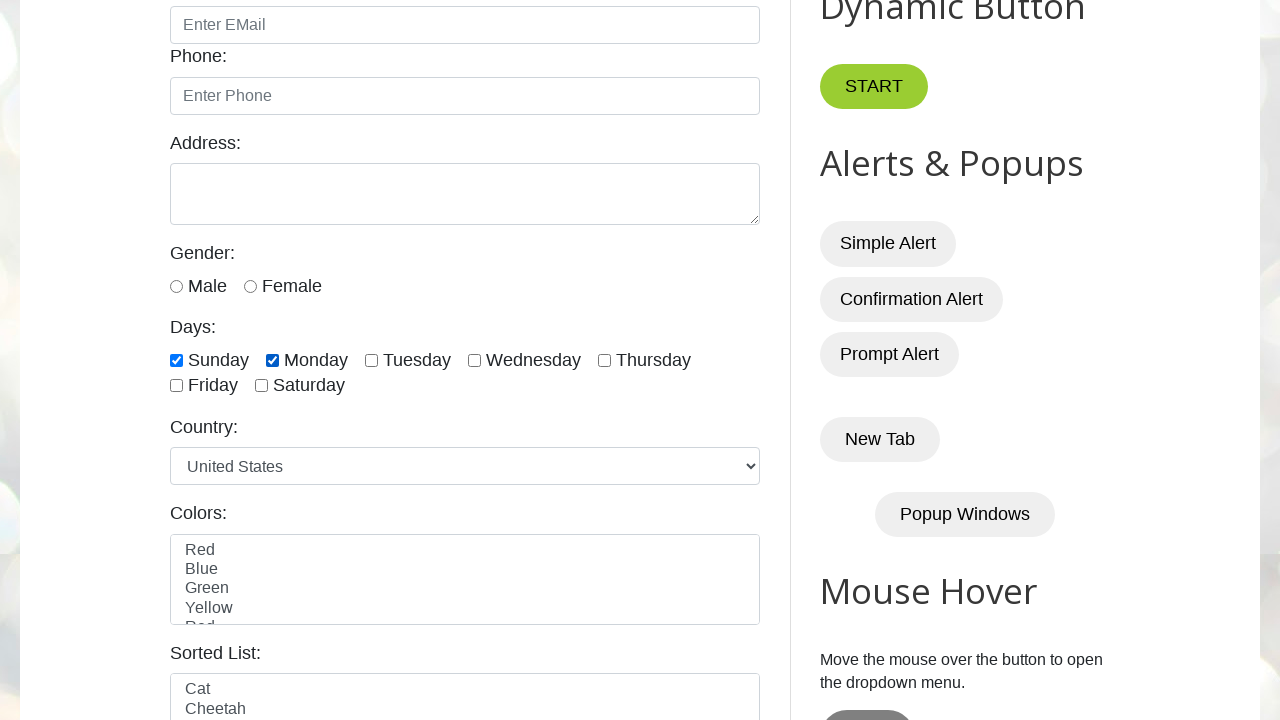

Checked Friday checkbox at (176, 386) on input[type='checkbox'][value='friday']
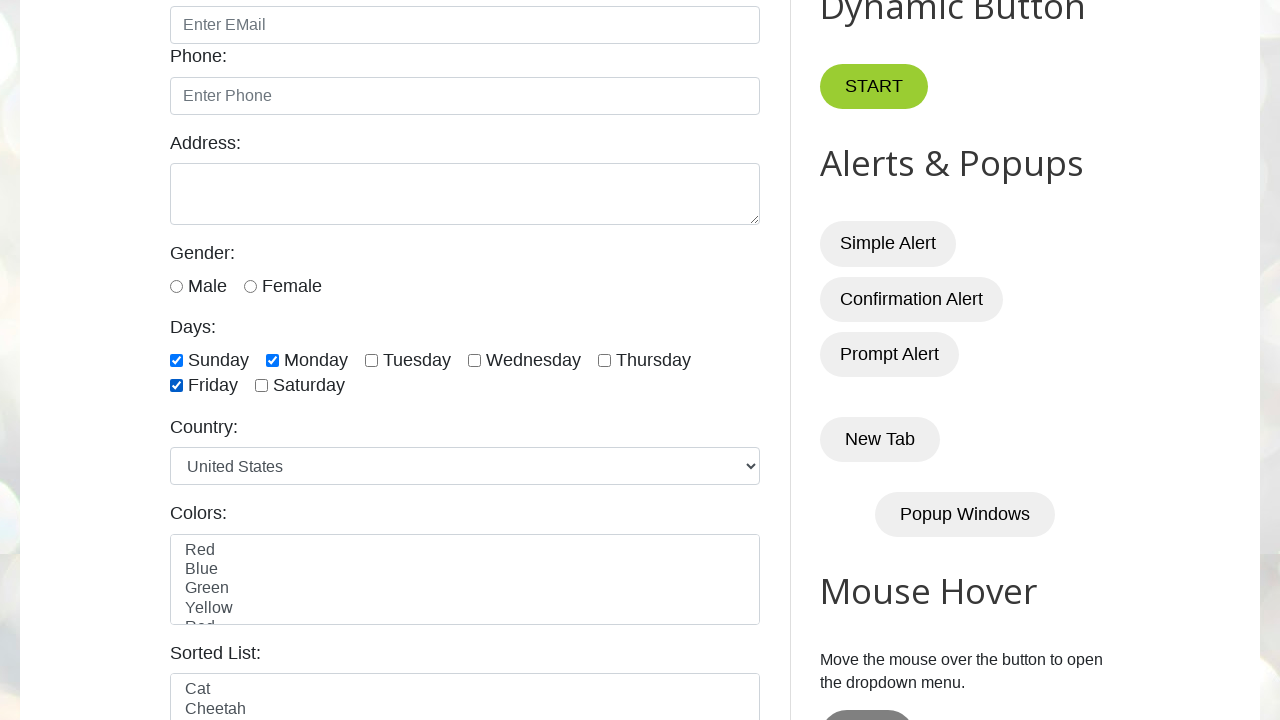

Checked Saturday checkbox at (262, 386) on input[type='checkbox'][value='saturday']
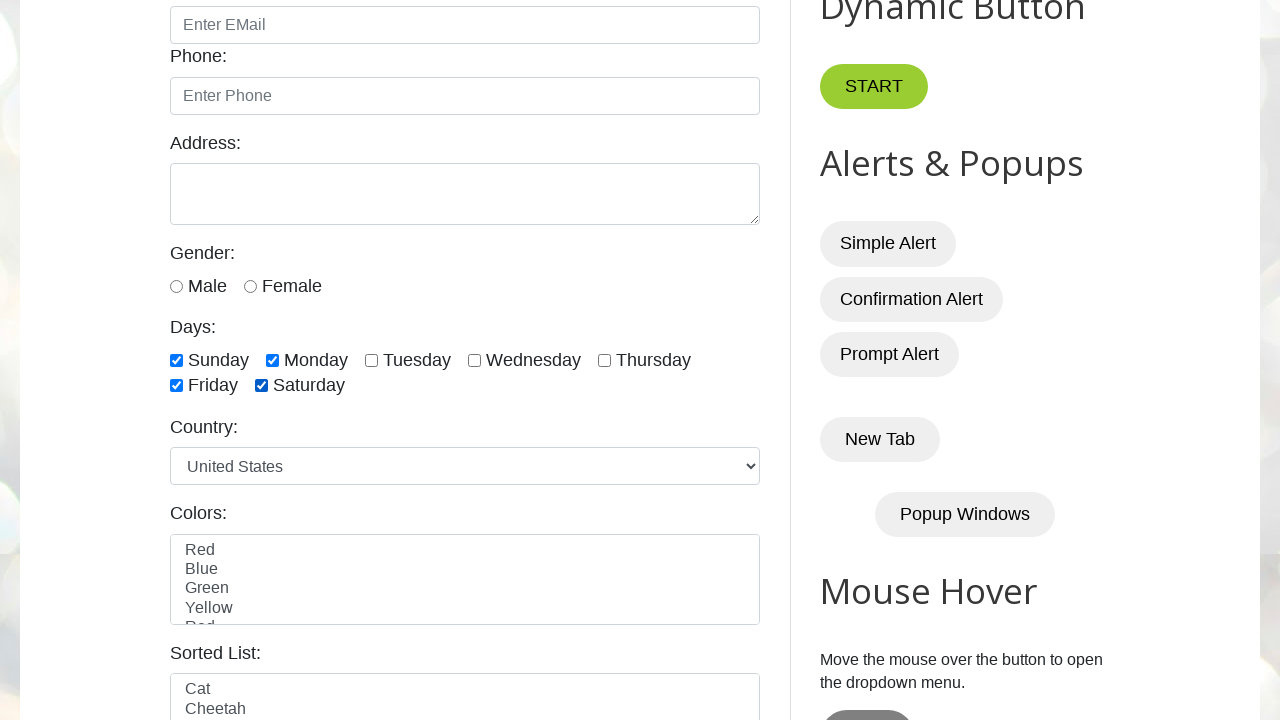

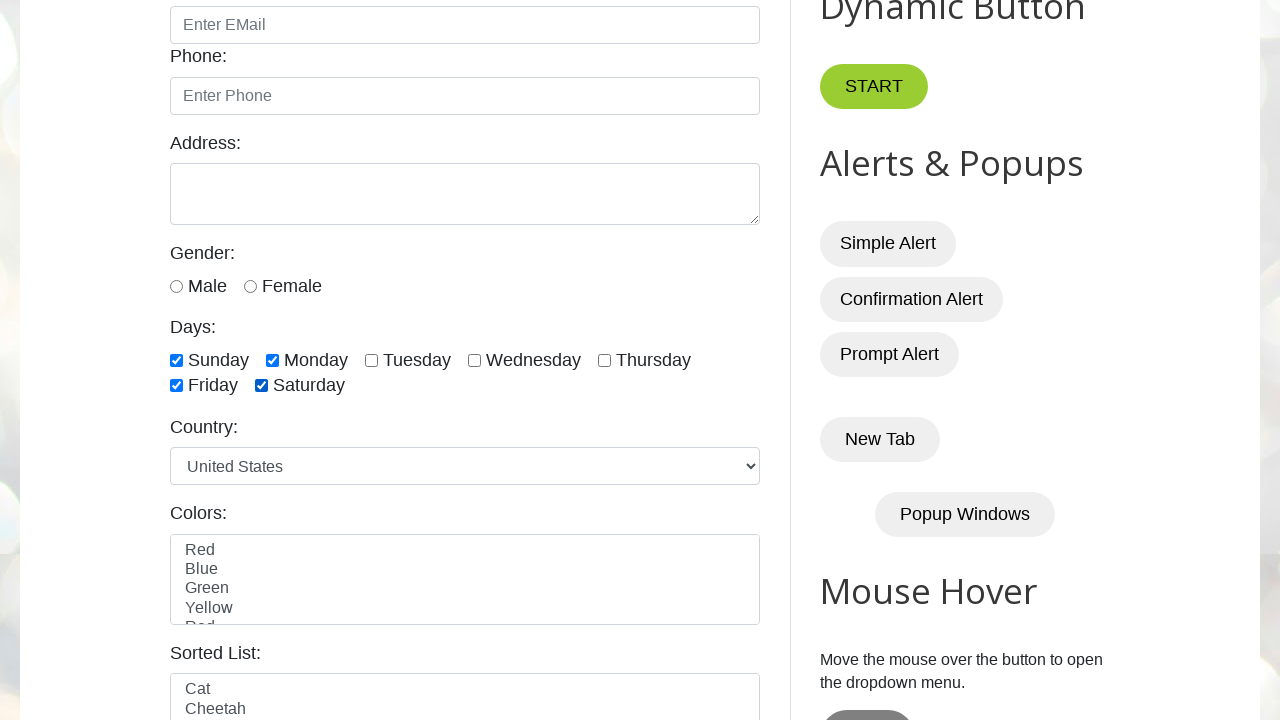